Tests flight booking form by selecting currency from dropdown, setting passenger count, and selecting departure and arrival cities

Starting URL: https://rahulshettyacademy.com/dropdownsPractise/

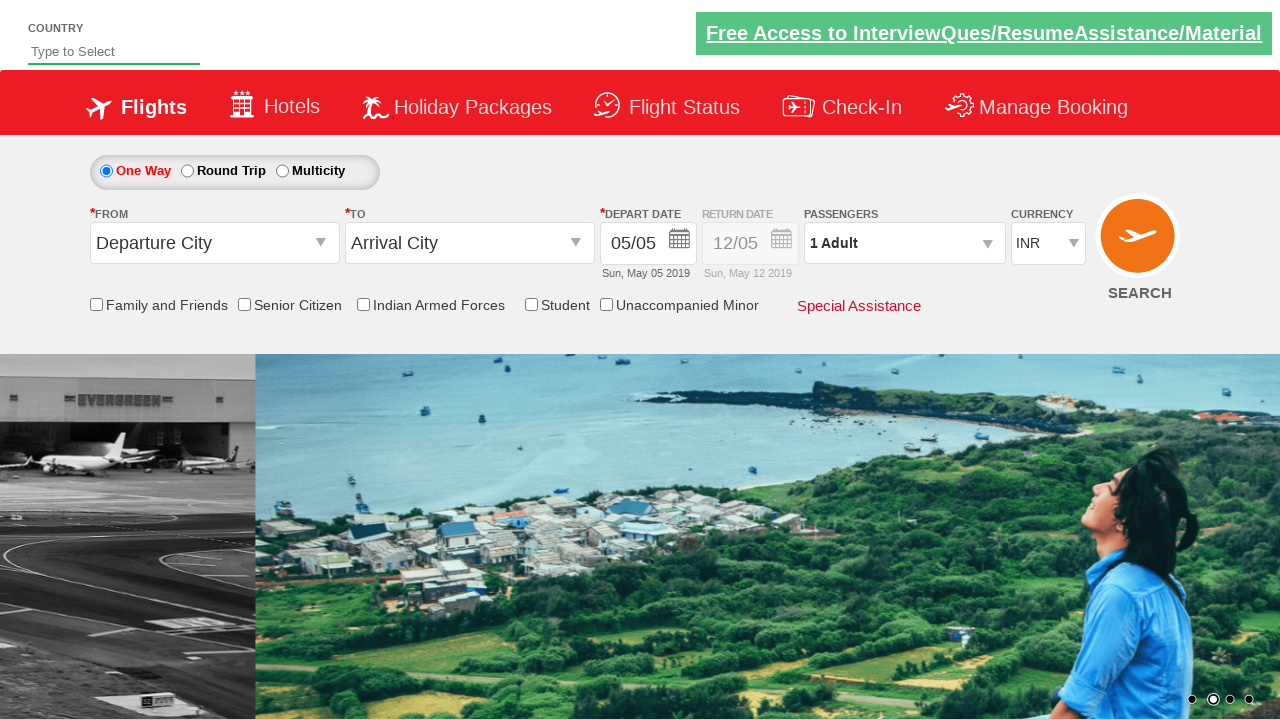

Selected currency option at index 3 from dropdown on #ctl00_mainContent_DropDownListCurrency
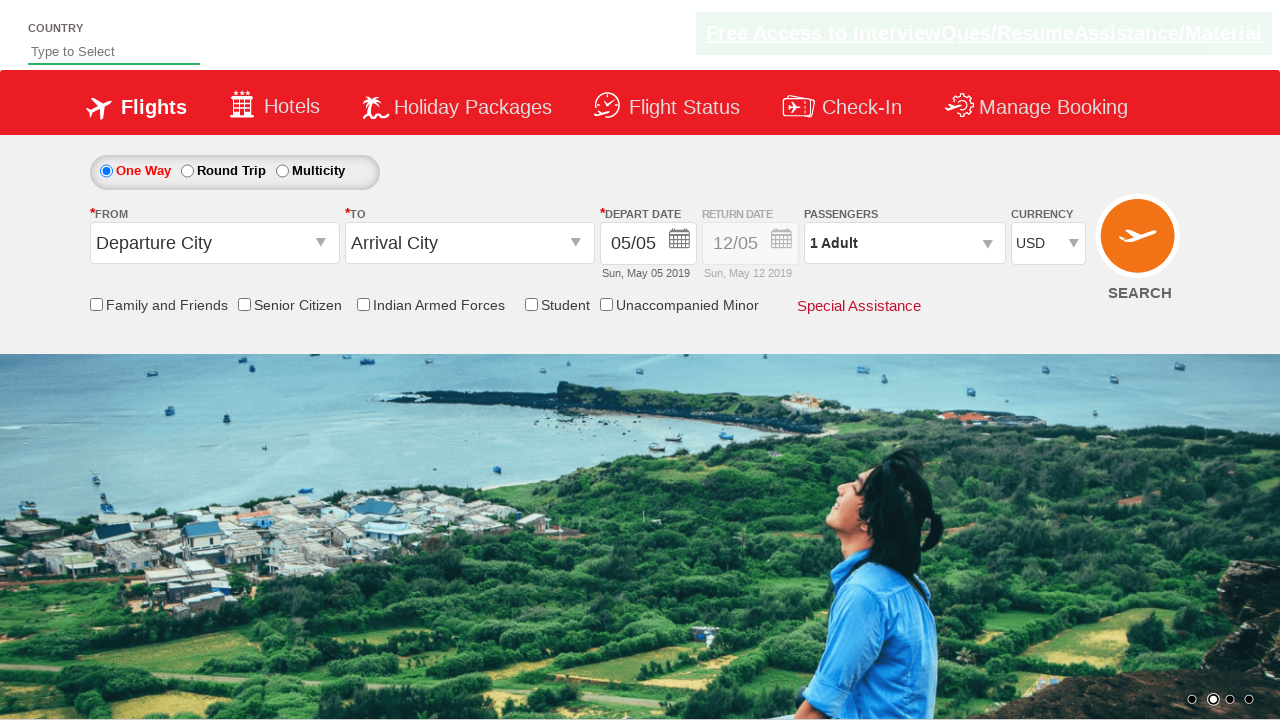

Selected AED currency from dropdown on #ctl00_mainContent_DropDownListCurrency
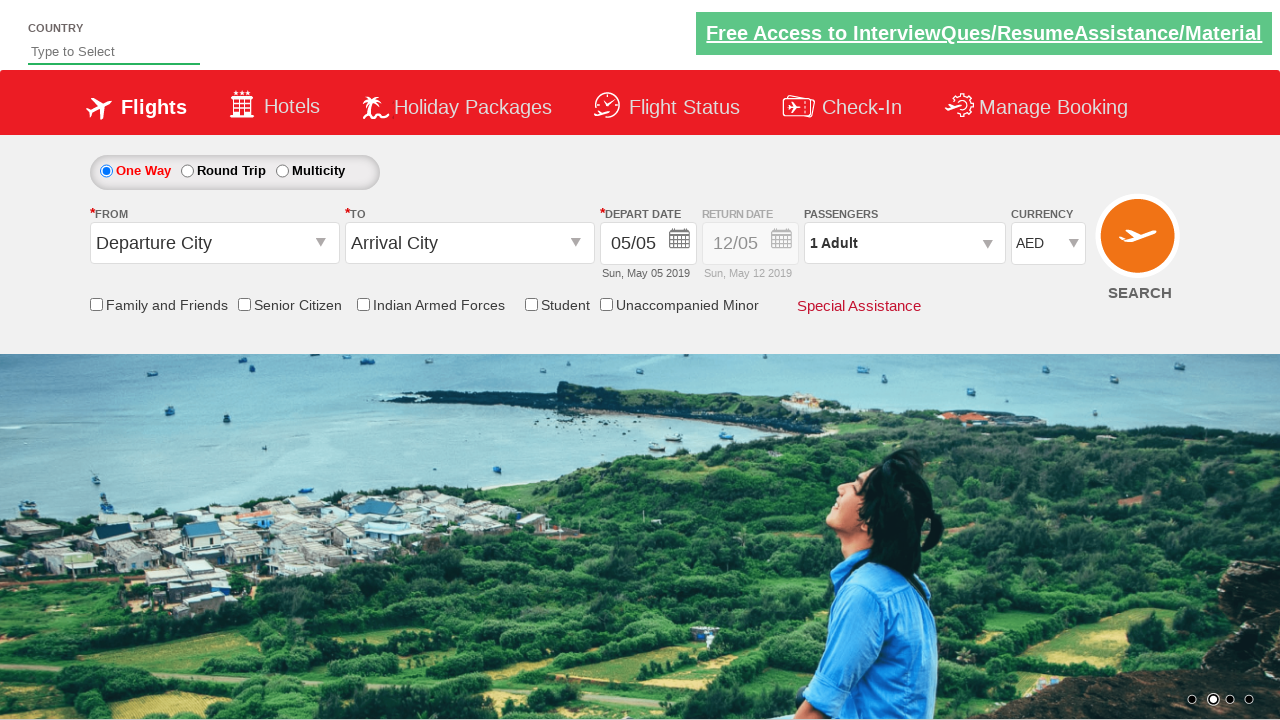

Selected INR currency from dropdown on #ctl00_mainContent_DropDownListCurrency
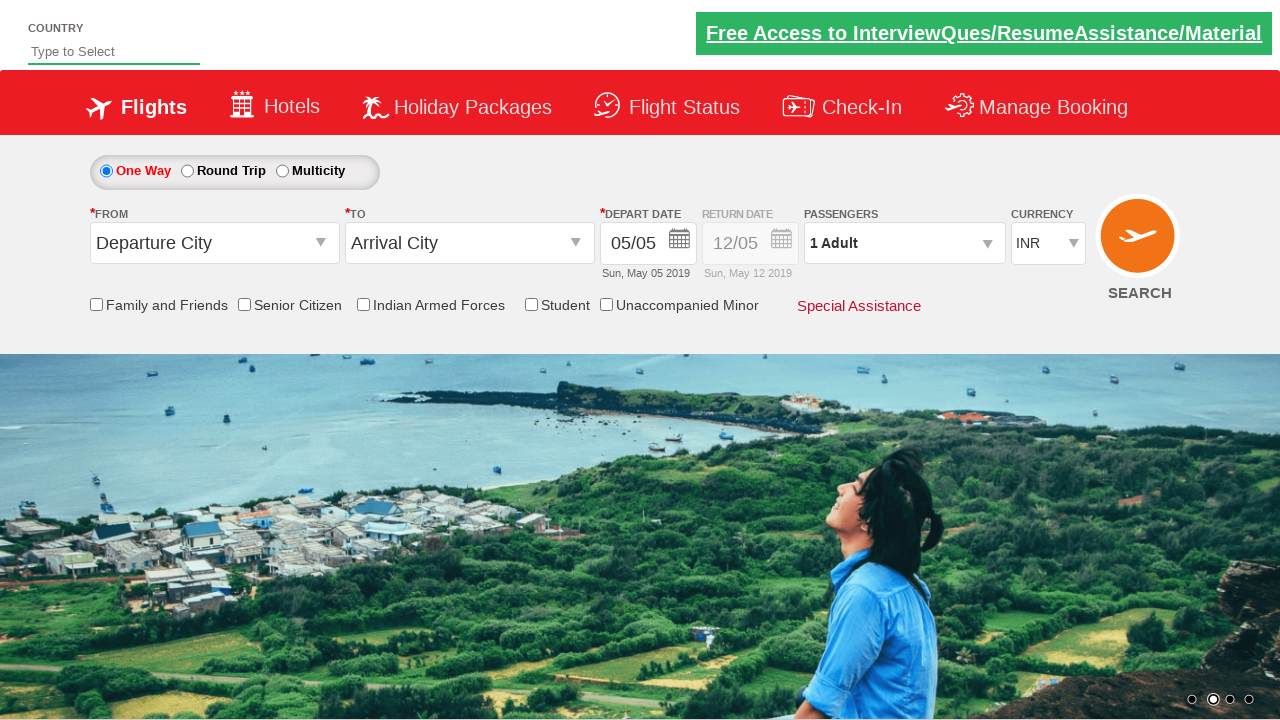

Clicked on passenger info dropdown to open it at (904, 243) on #divpaxinfo
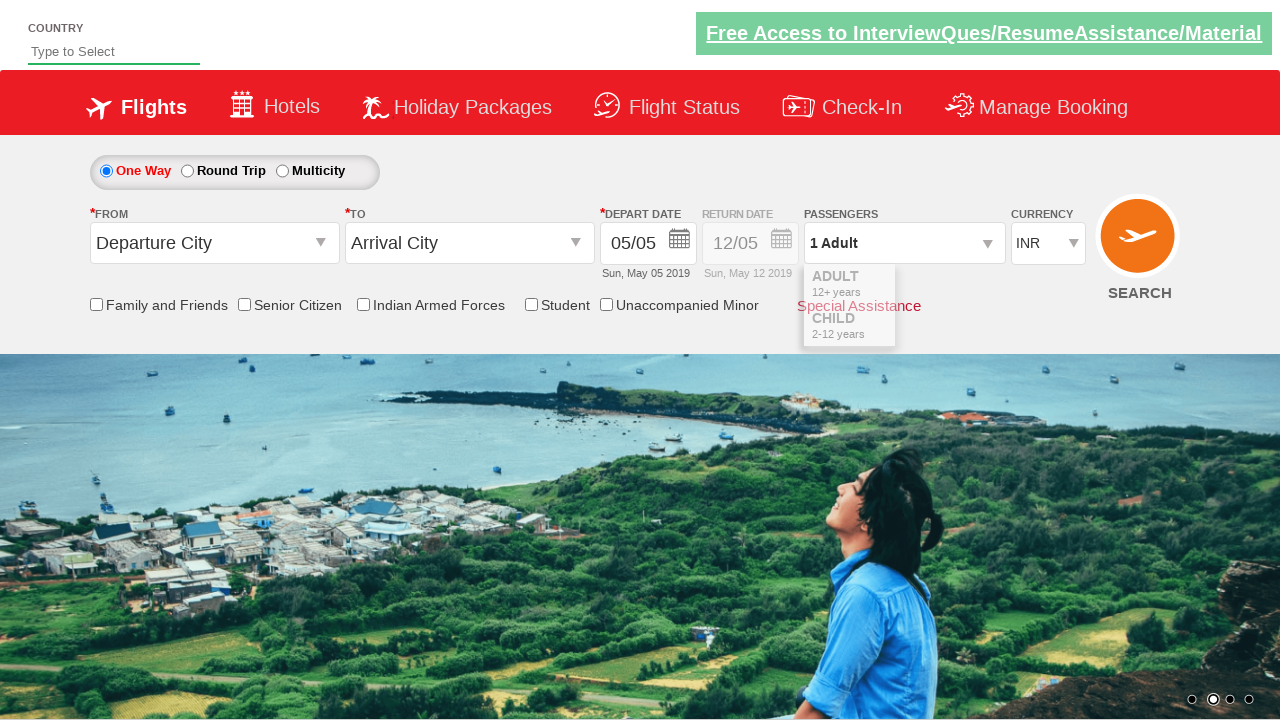

Waited 2 seconds for passenger dropdown to fully load
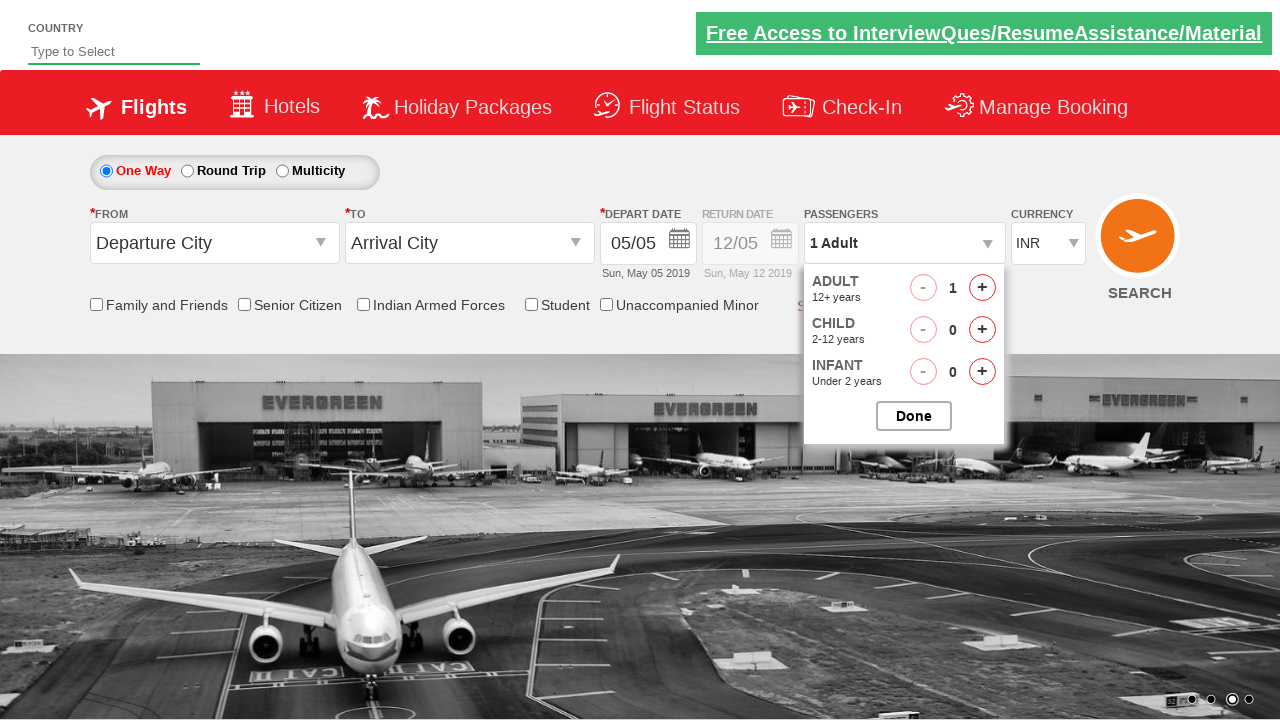

Clicked to increase adult passenger count (iteration 1/4) at (982, 288) on #hrefIncAdt
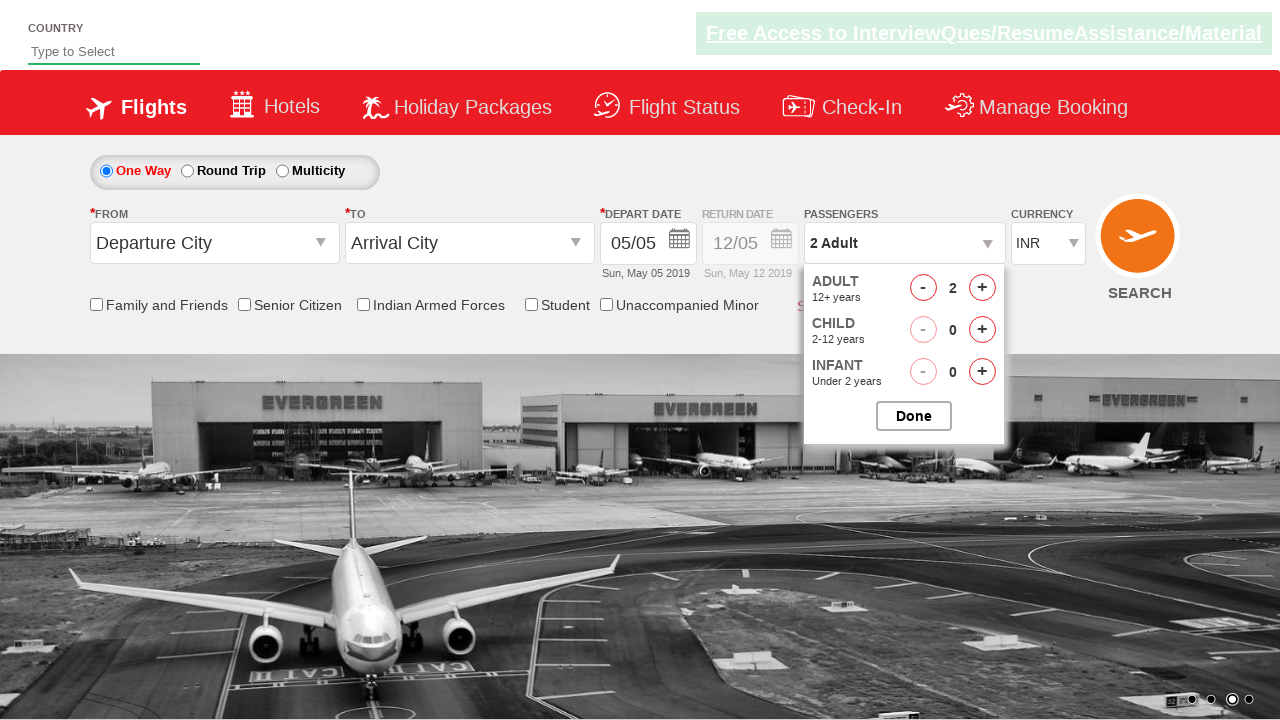

Clicked to increase adult passenger count (iteration 2/4) at (982, 288) on #hrefIncAdt
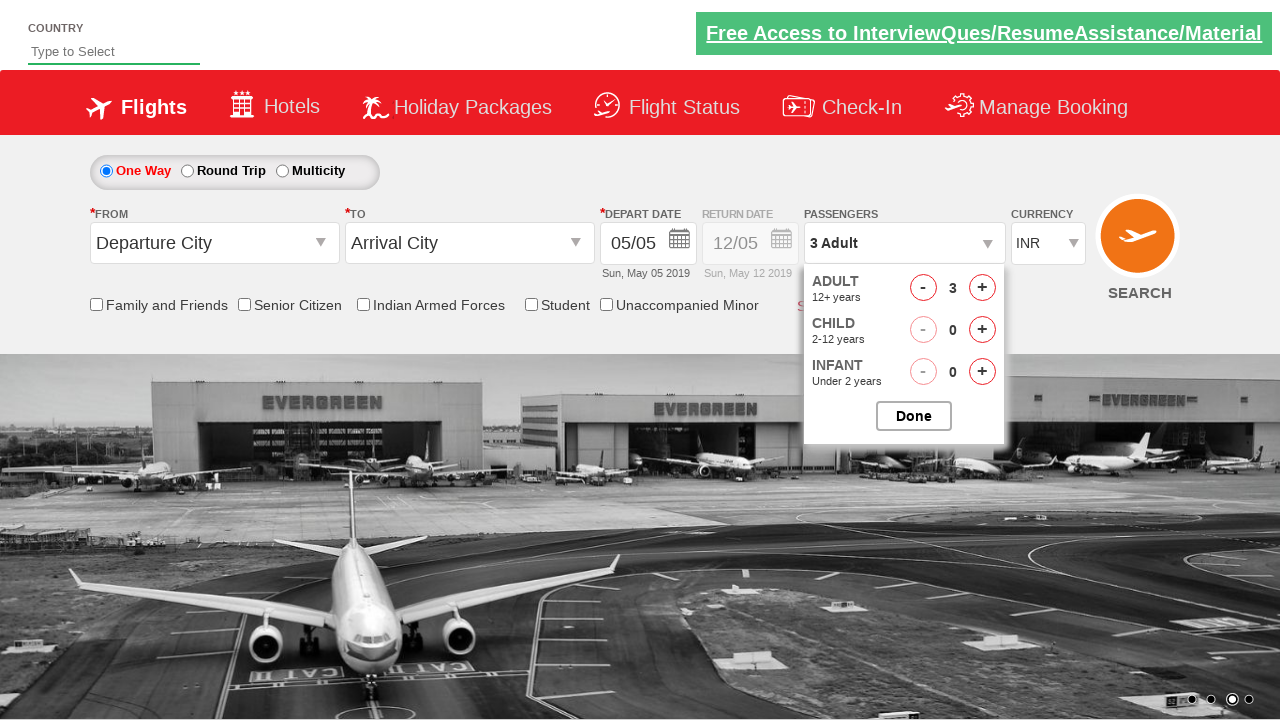

Clicked to increase adult passenger count (iteration 3/4) at (982, 288) on #hrefIncAdt
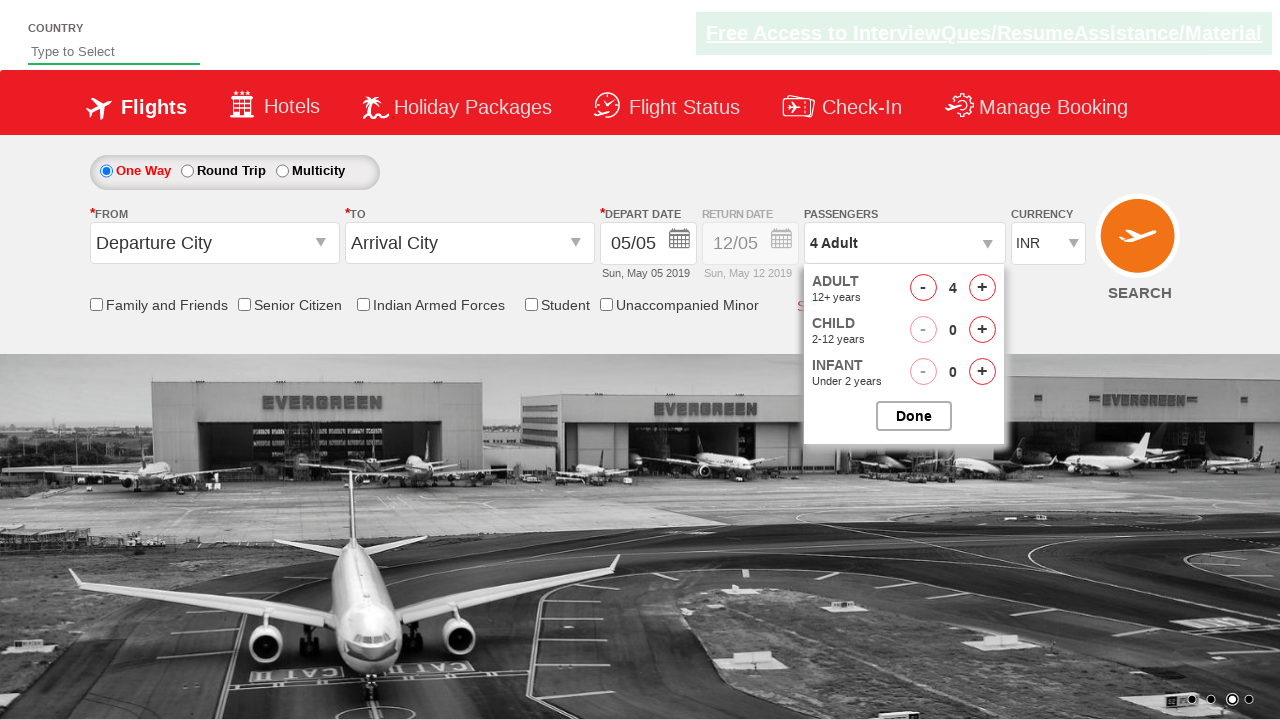

Clicked to increase adult passenger count (iteration 4/4) at (982, 288) on #hrefIncAdt
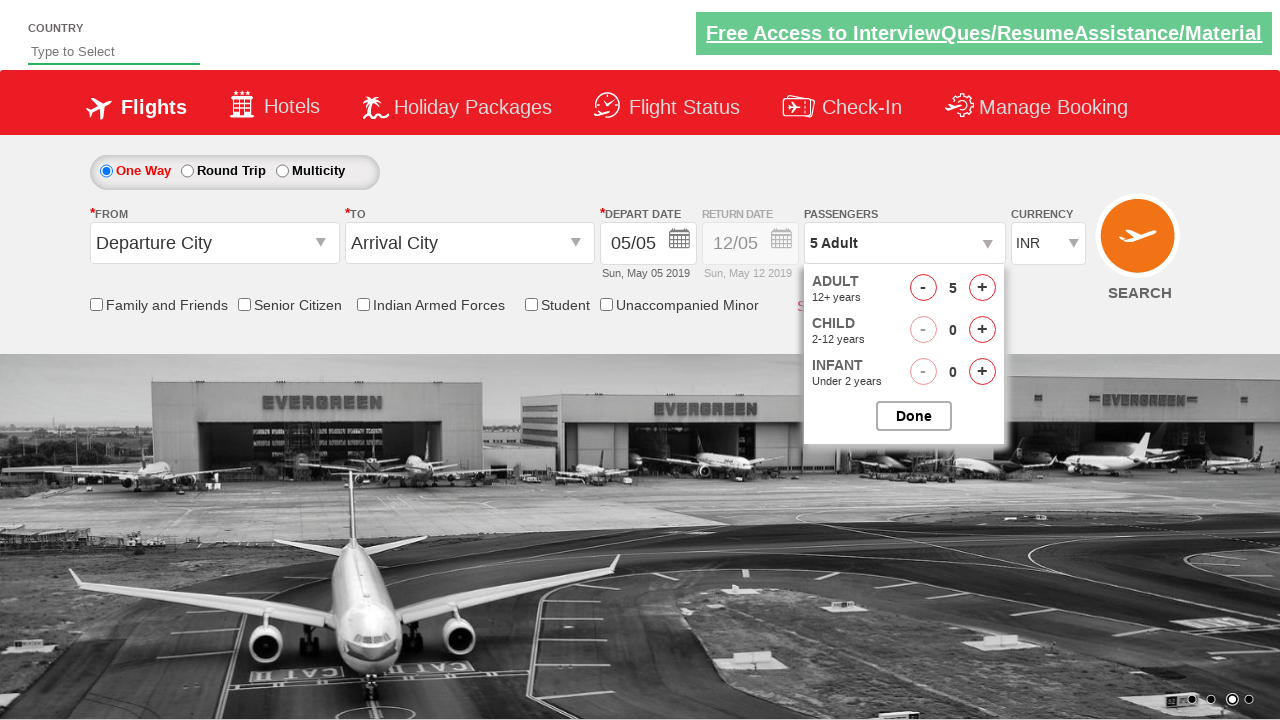

Closed passenger selection dropdown at (914, 416) on #btnclosepaxoption
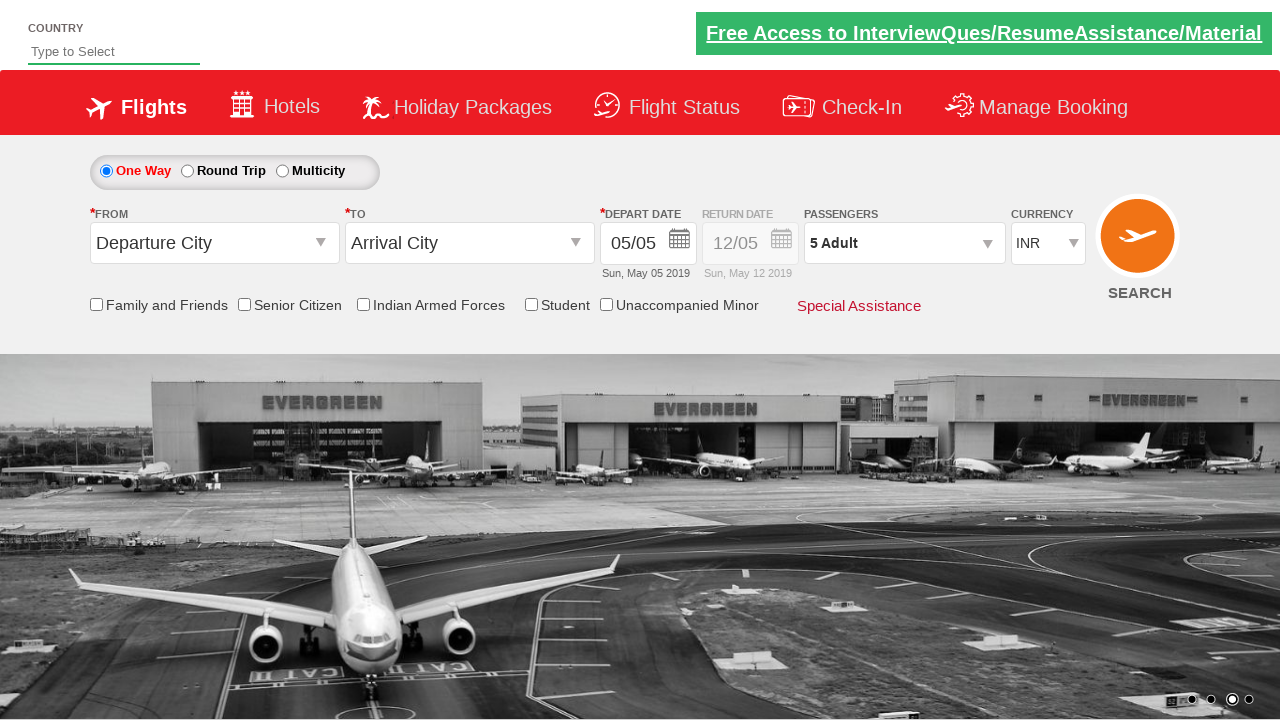

Clicked on origin station dropdown at (323, 244) on #ctl00_mainContent_ddl_originStation1_CTXTaction
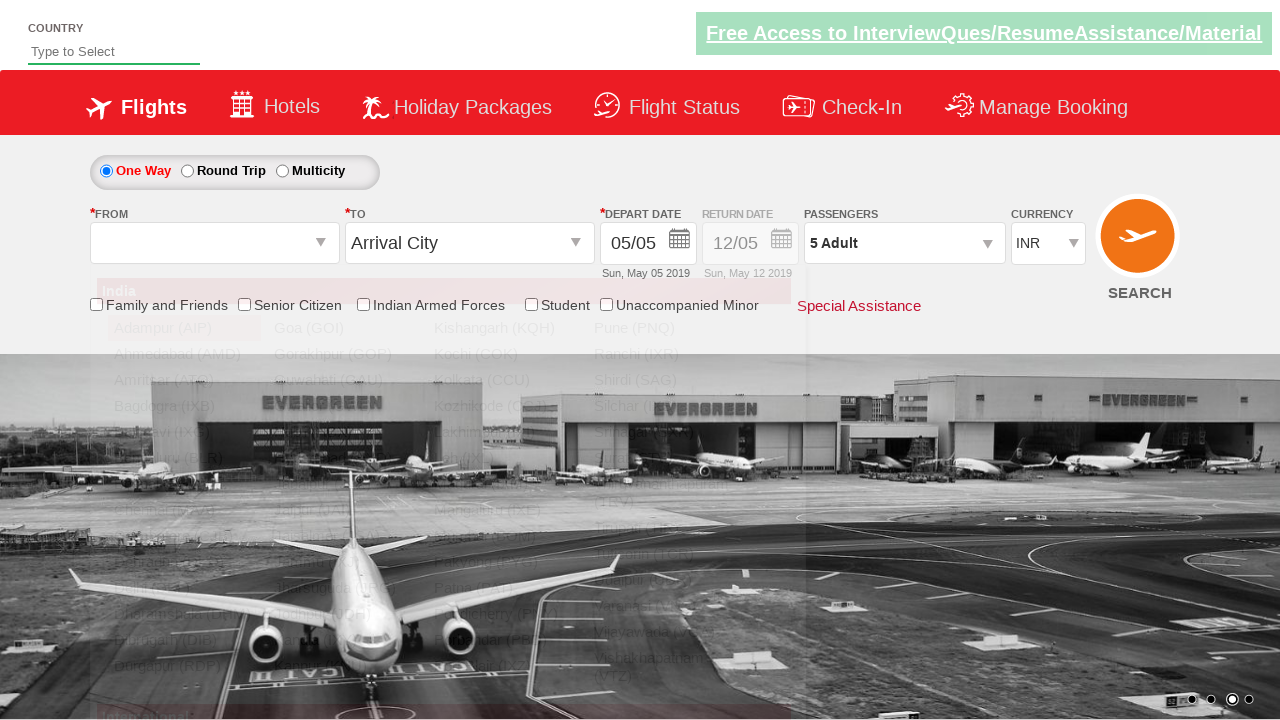

Selected Bangalore (BLR) as departure city at (184, 458) on xpath=//a[@value='BLR']
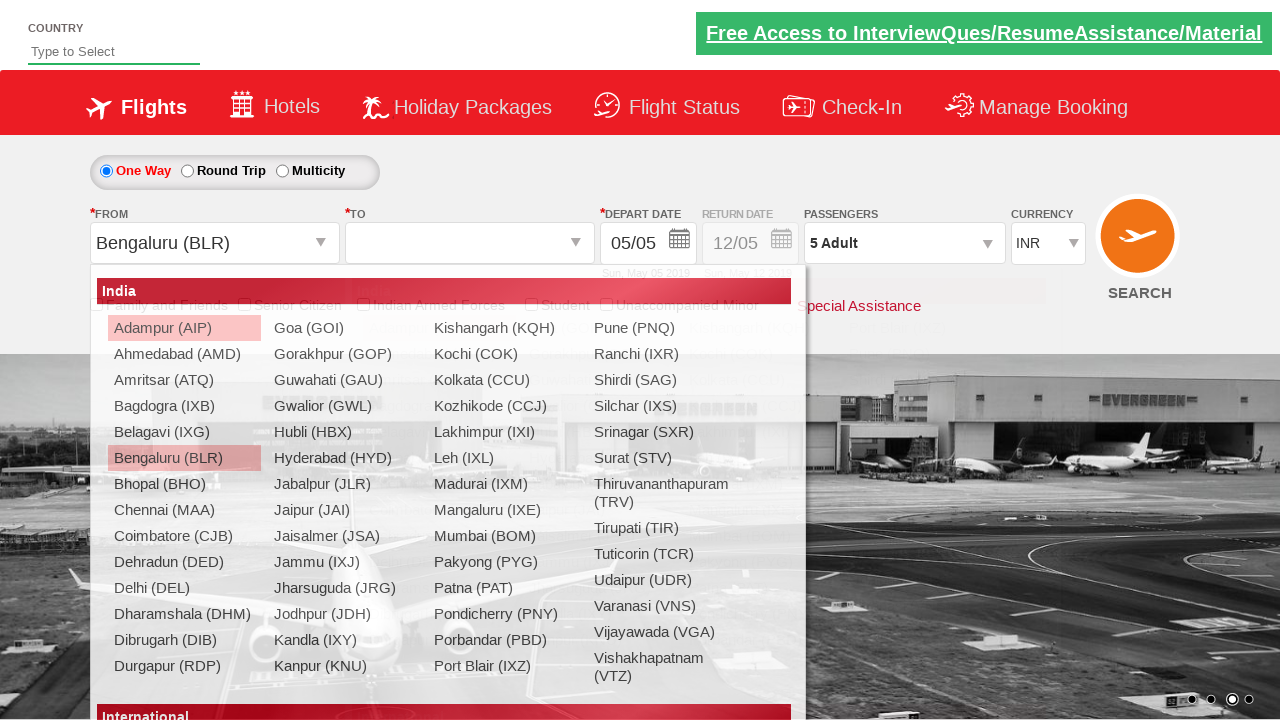

Waited 2 seconds for destination dropdown to load
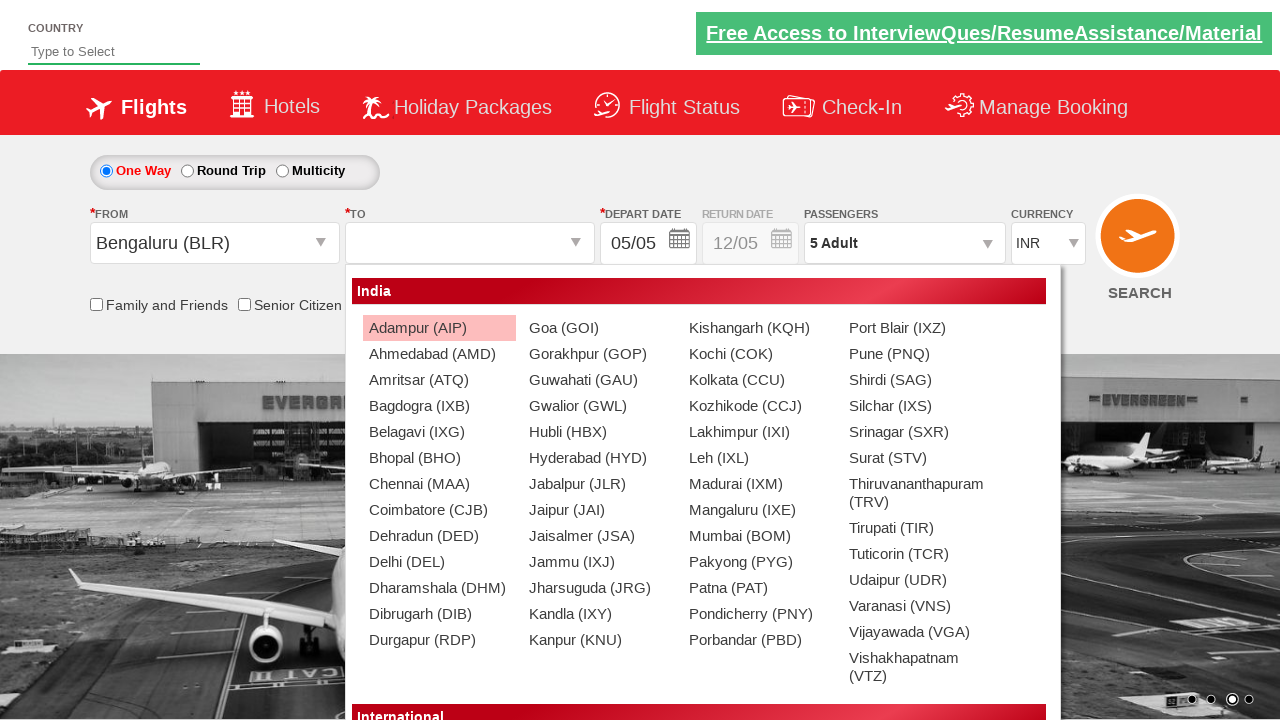

Selected Chennai (MAA) as arrival city at (439, 484) on (//a[@value='MAA'])[2]
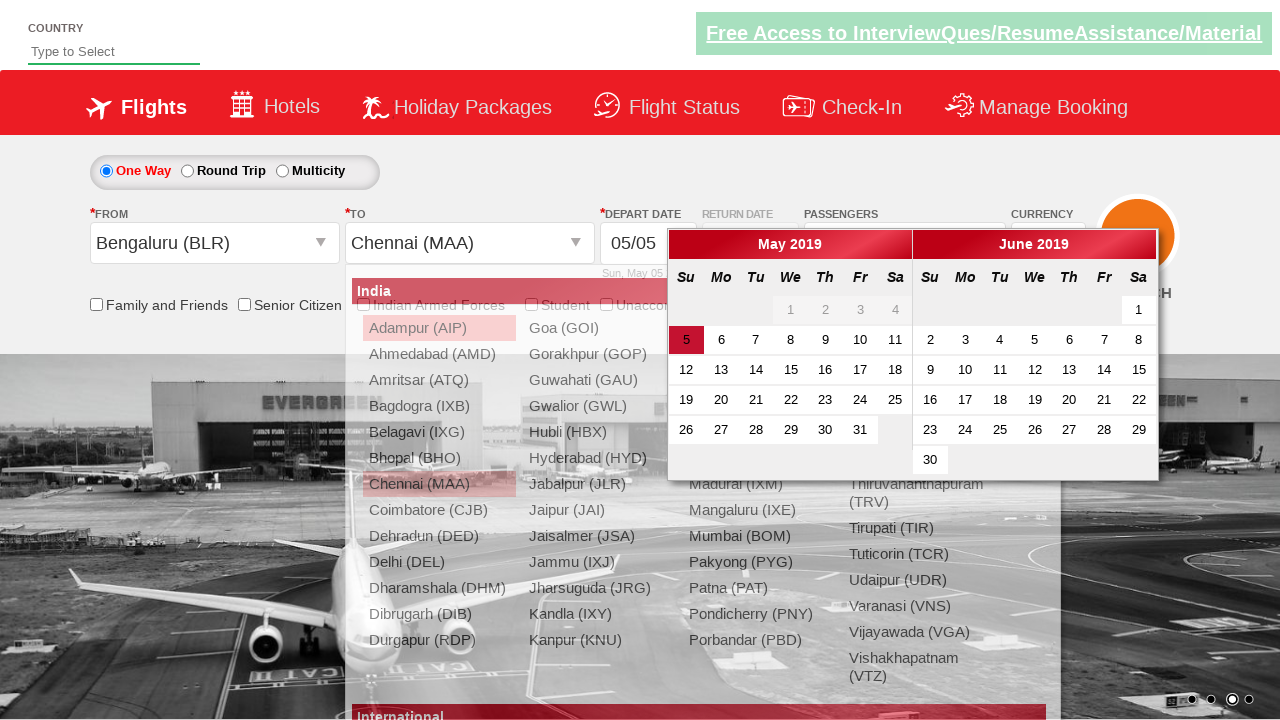

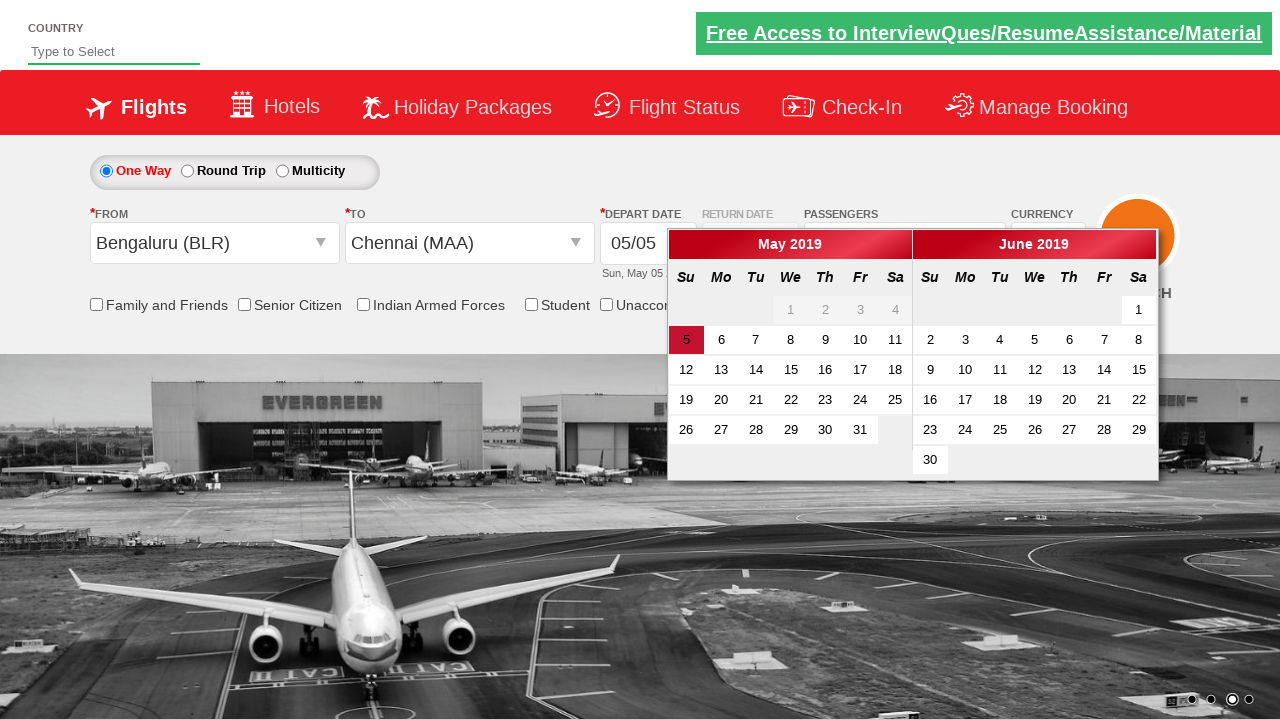